Tests checkbox selection on a practice form by scrolling to a hobby checkbox and clicking it using JavaScript executor

Starting URL: https://demoqa.com/automation-practice-form

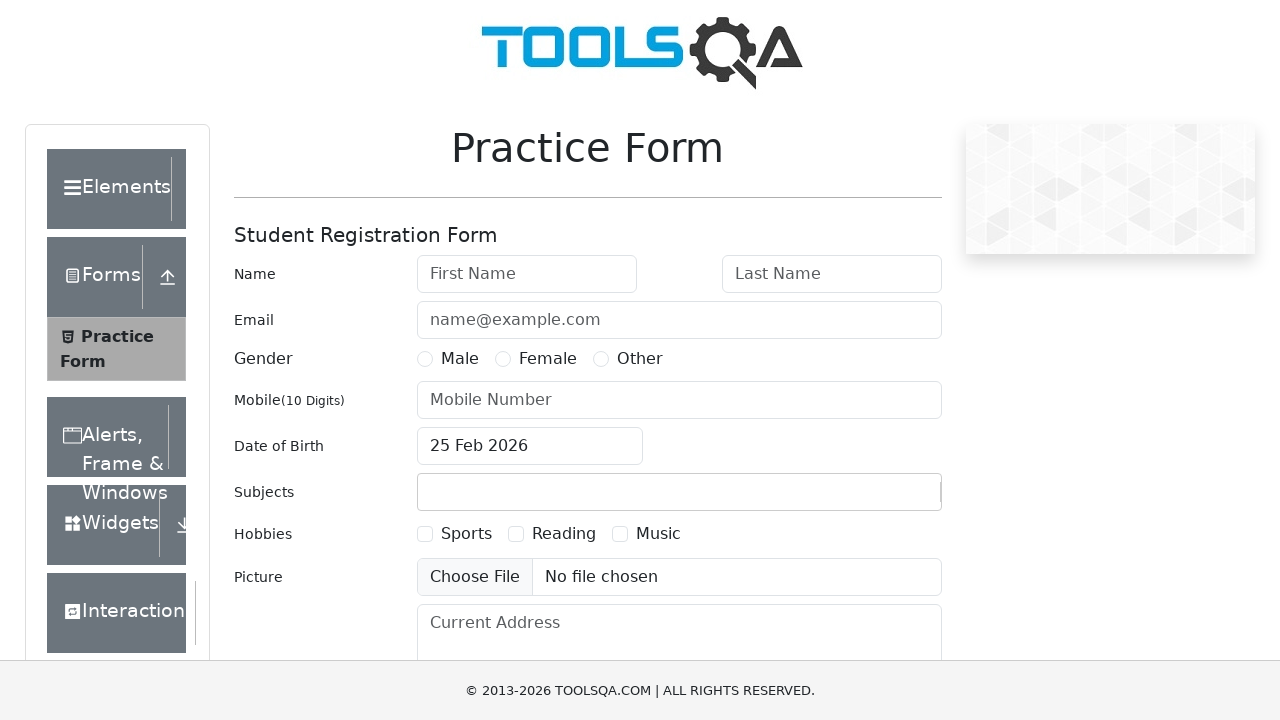

Scrolled to reading hobby checkbox
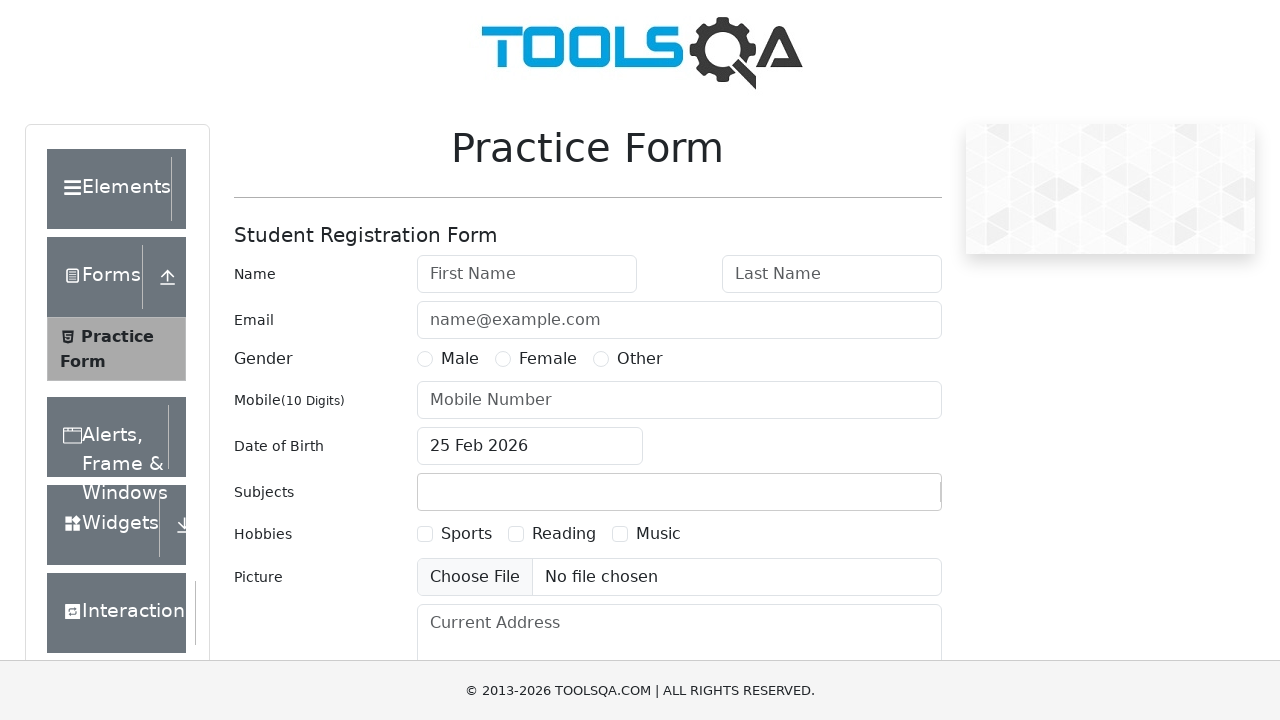

Clicked reading hobby checkbox using JavaScript executor
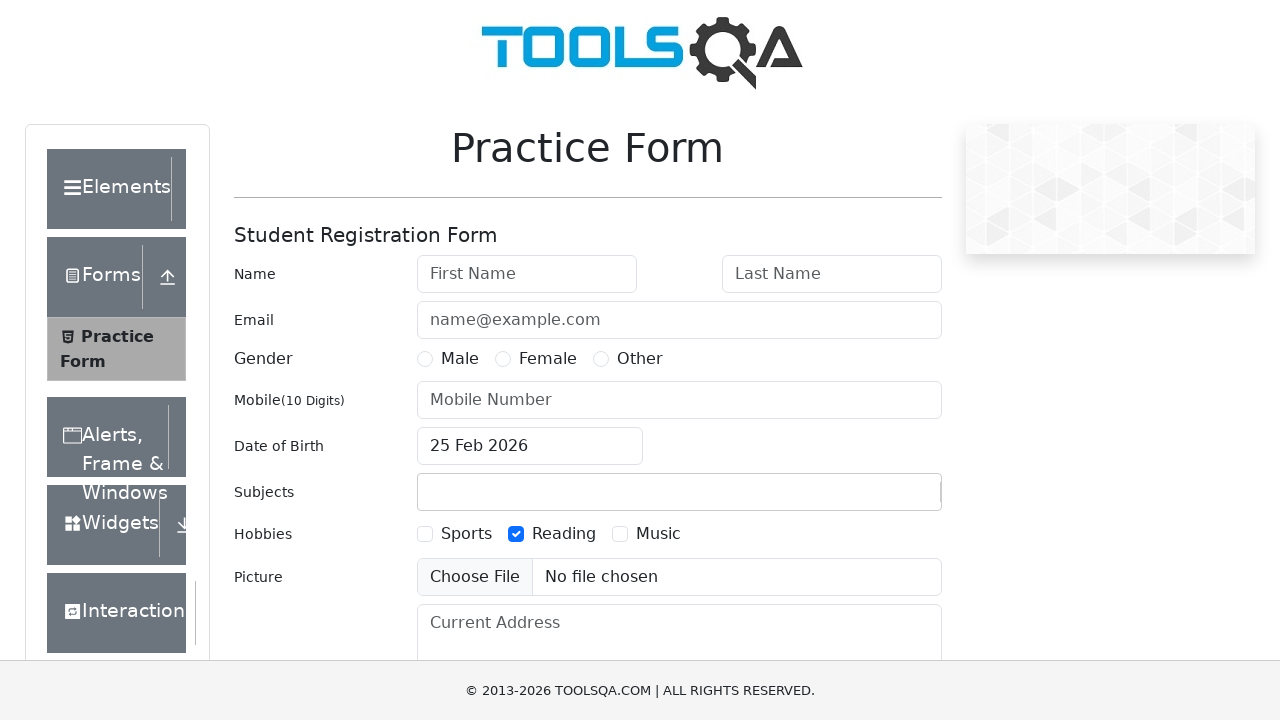

Verified reading hobby checkbox is selected
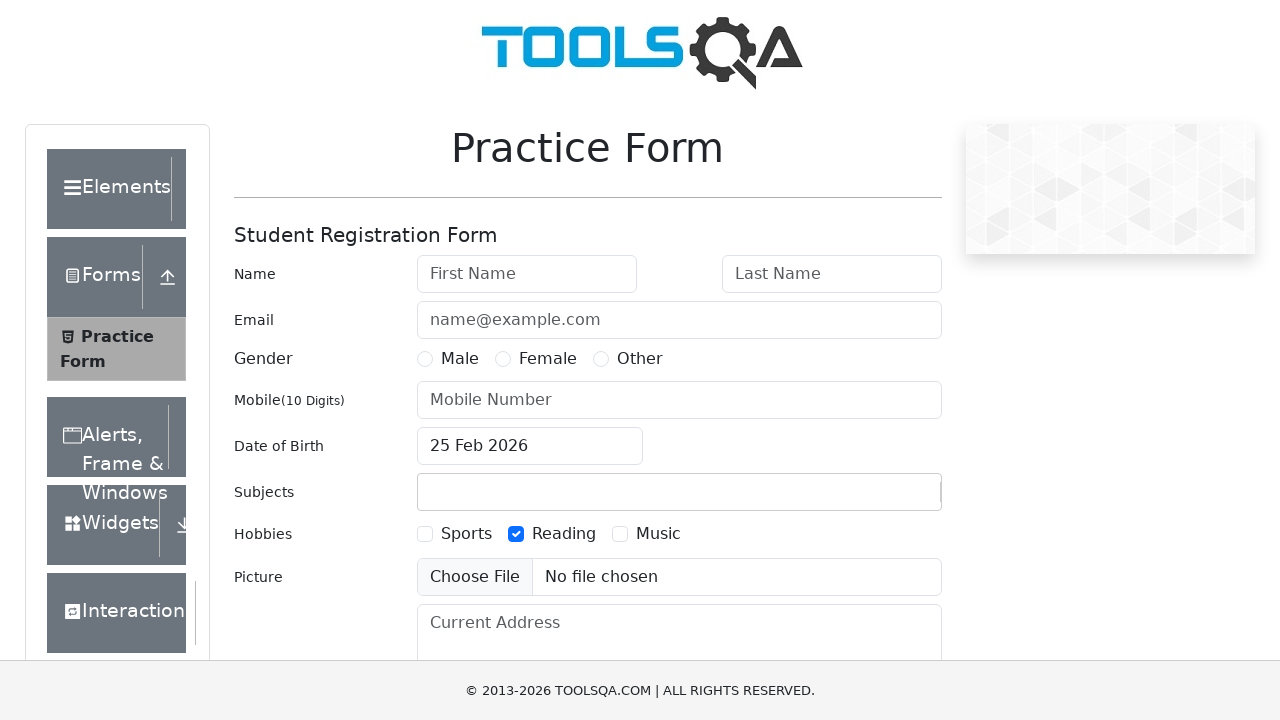

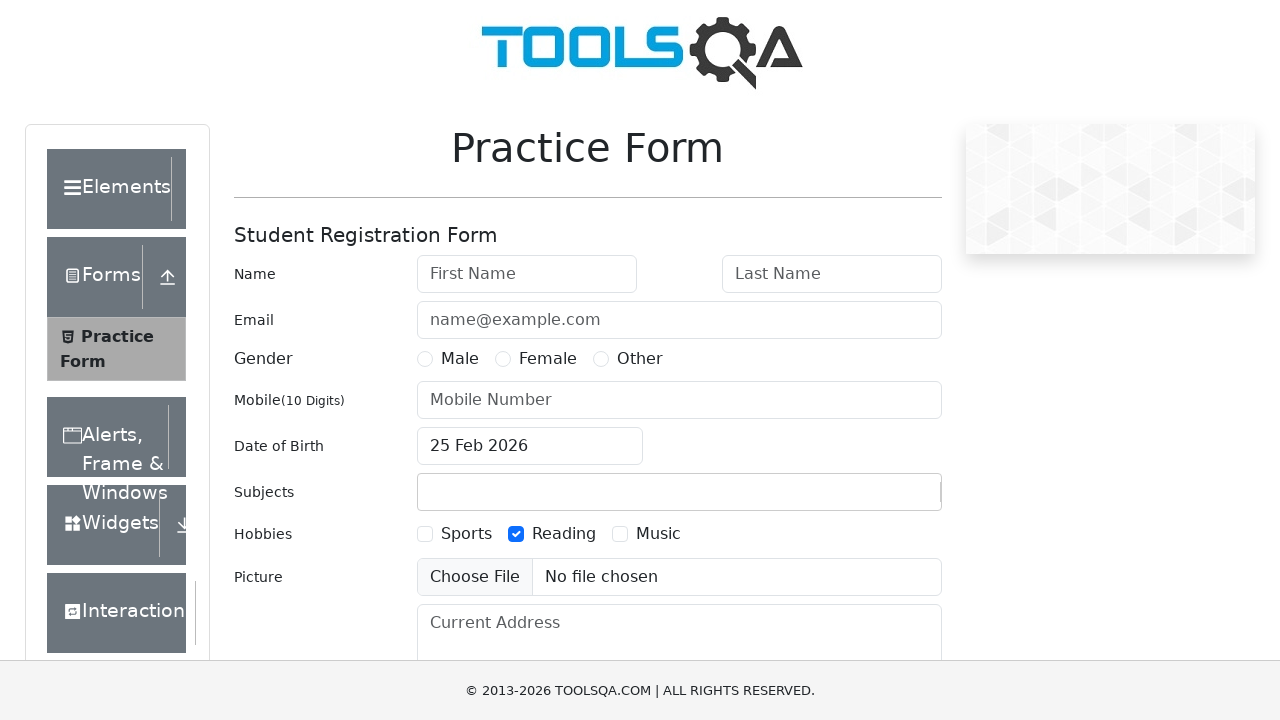